Tests the "Load more" pagination functionality on a news article listing page by repeatedly clicking the load more button to load additional content until no more content is available.

Starting URL: https://www.lanacion.com.ar/tema/videojuegos-tid48572/

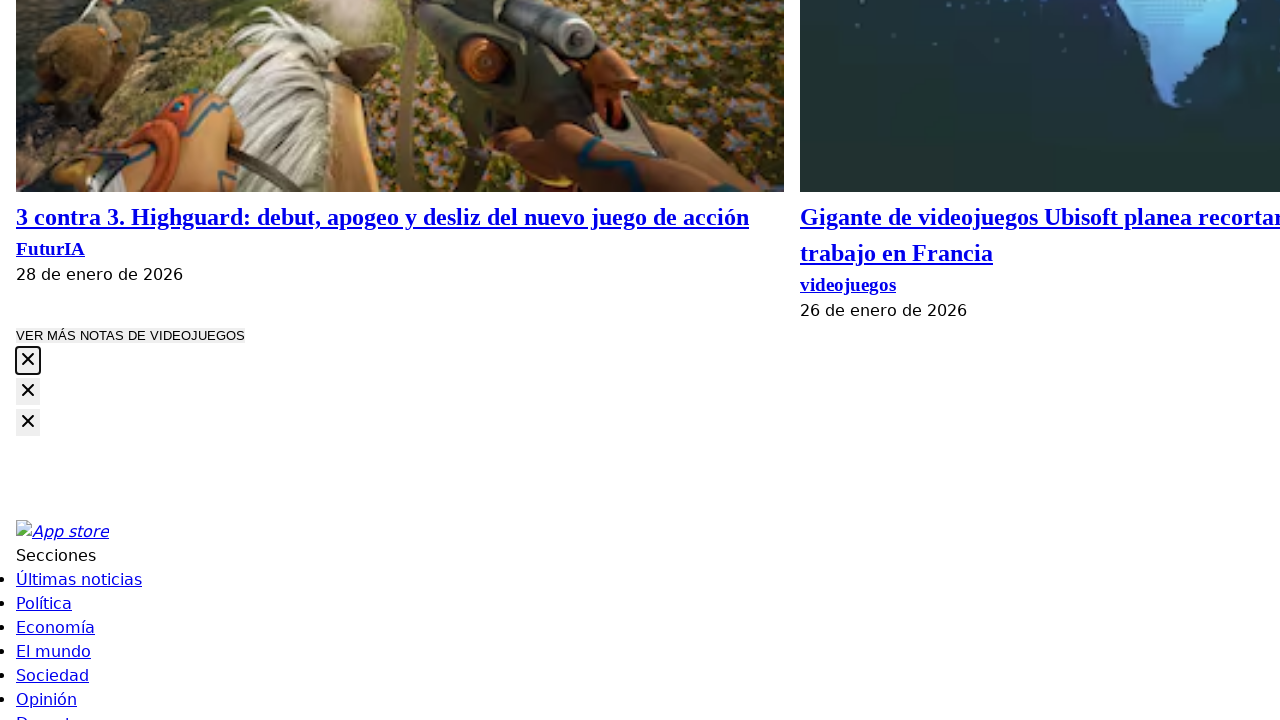

Waited for article container to load on news page
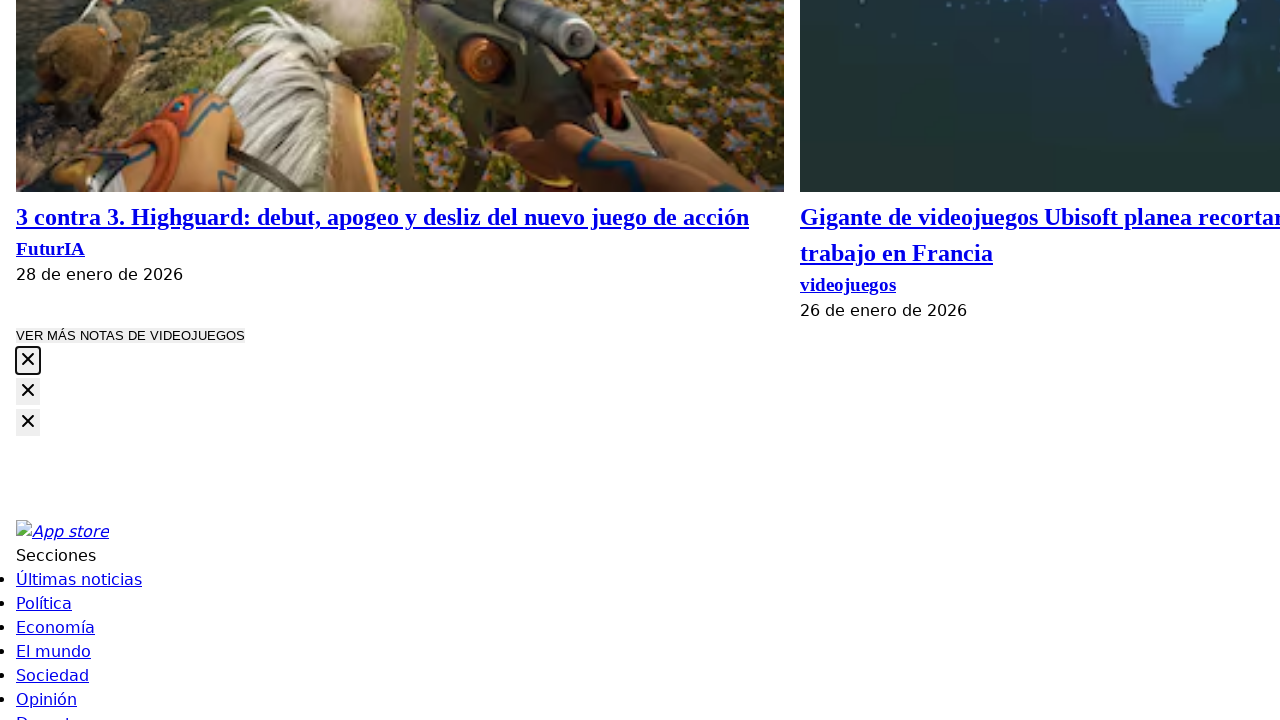

Located 'Load more' button
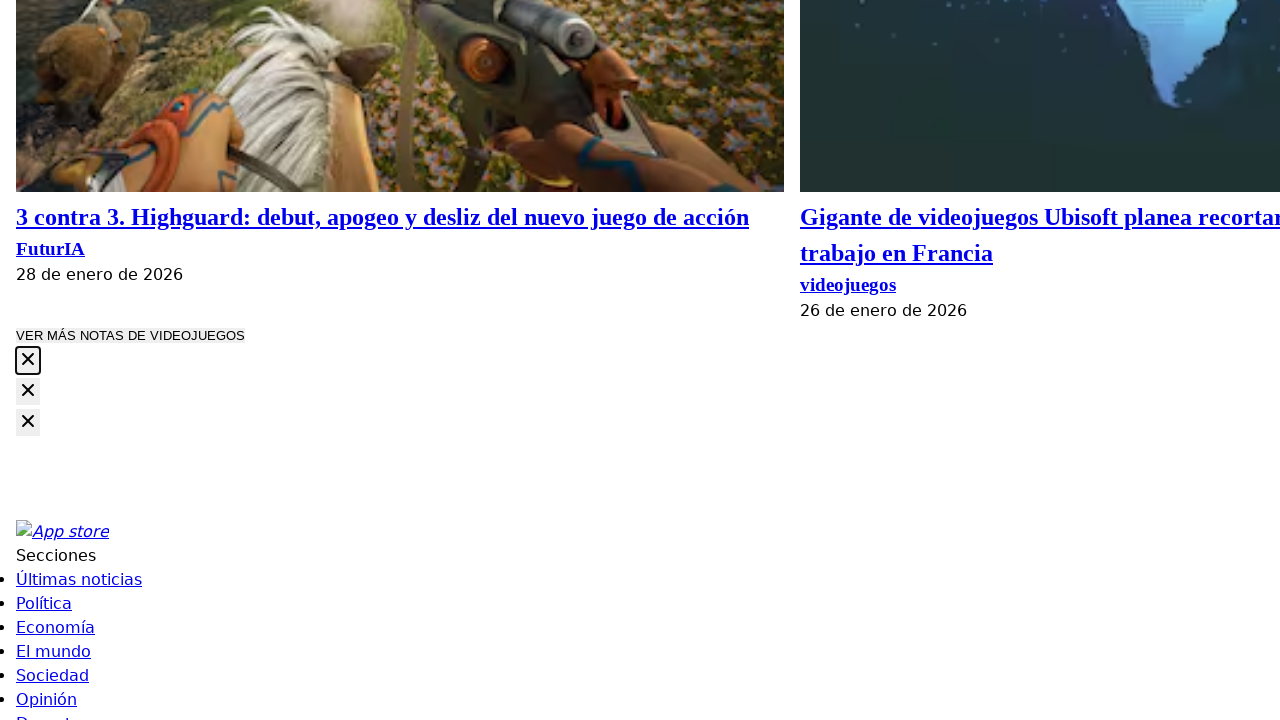

'Load more' button is visible
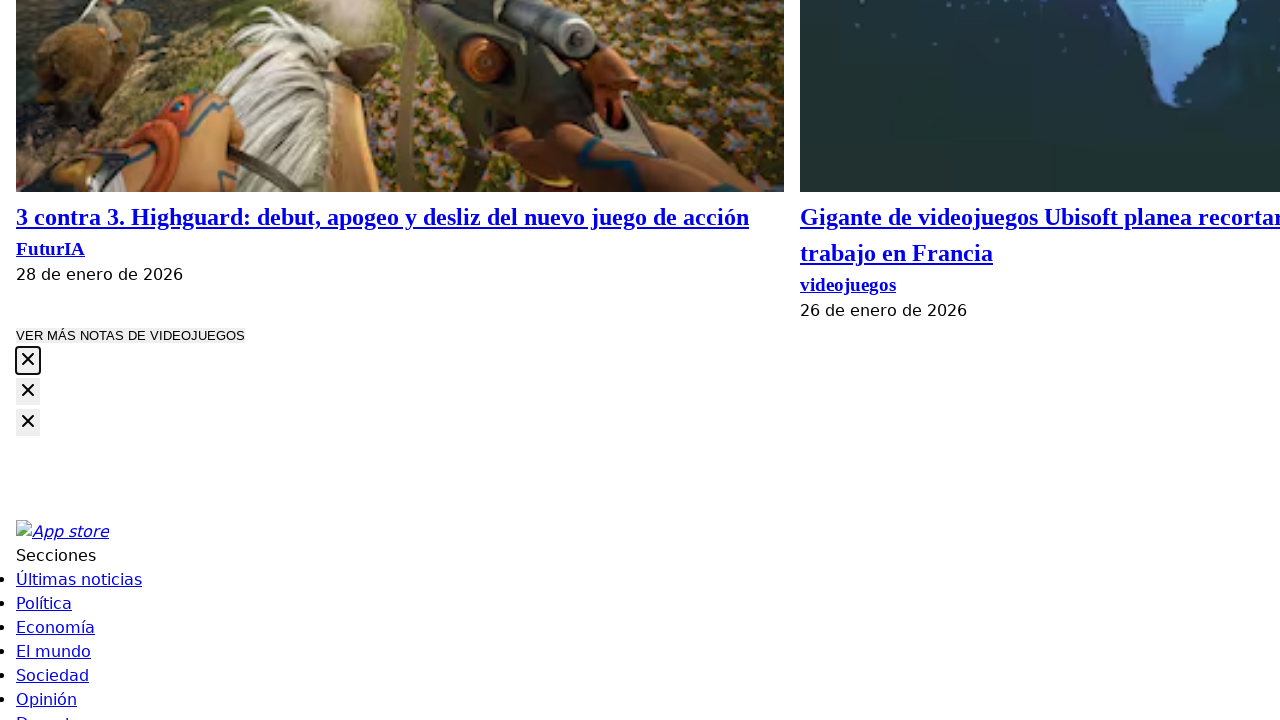

Scrolled 'Load more' button into view
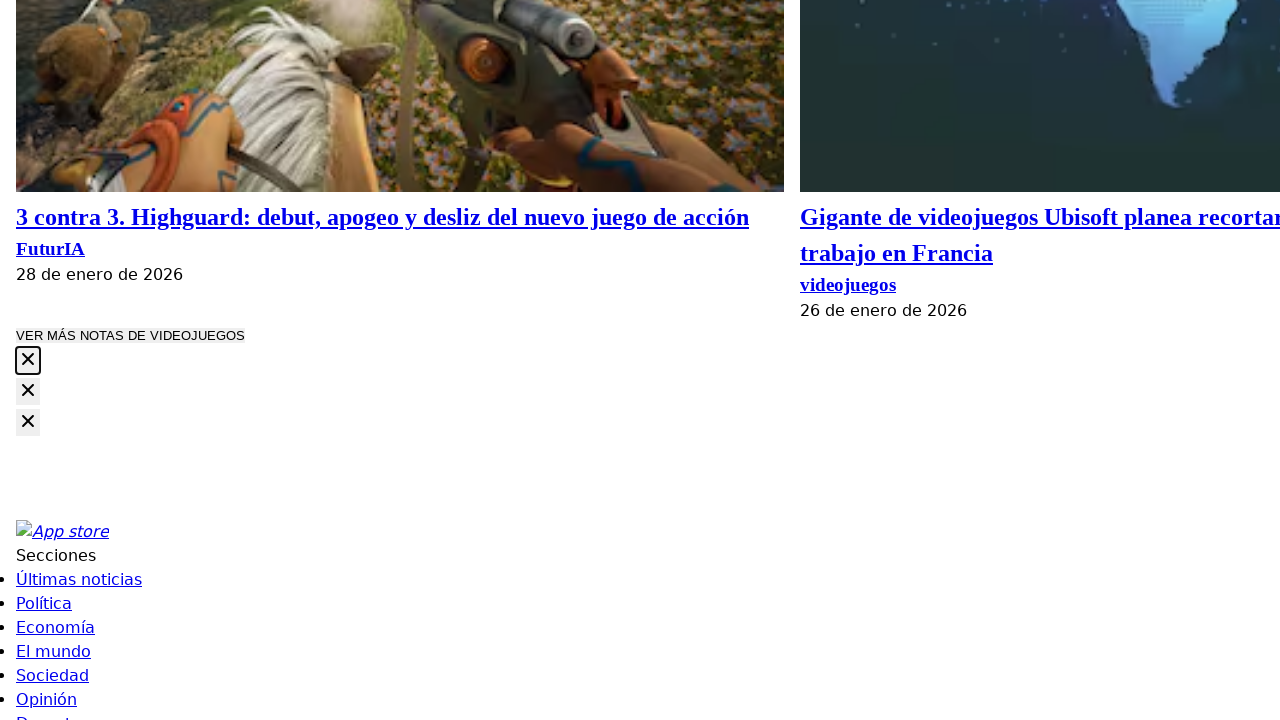

Clicked 'Load more' button (click #1) at (130, 336) on button.com-button.--secondary
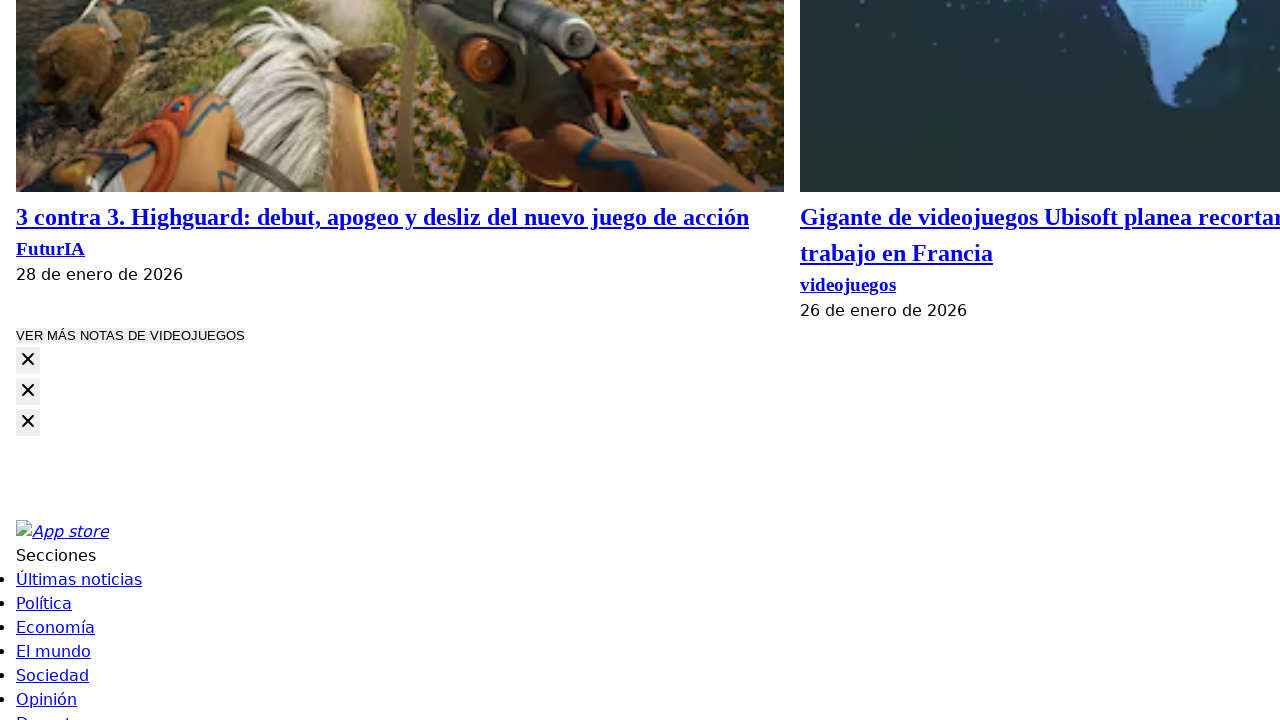

Waited for new articles to load
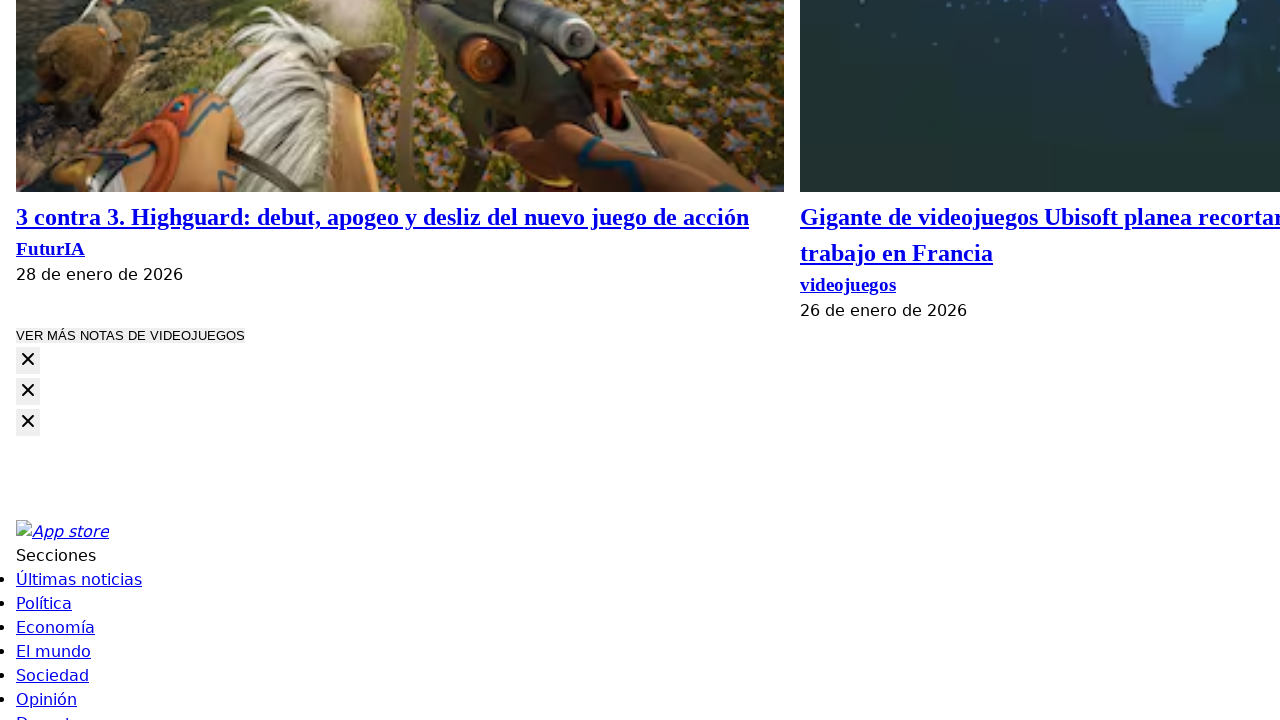

Located 'Load more' button
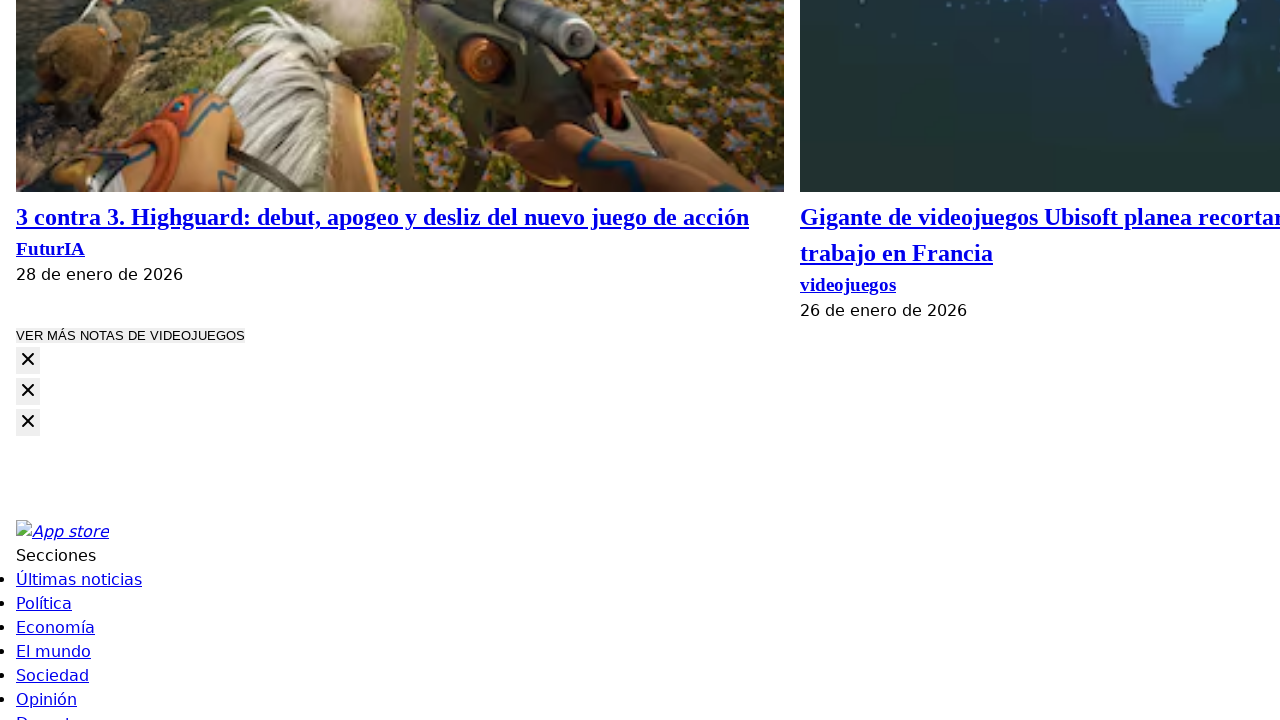

'Load more' button is visible
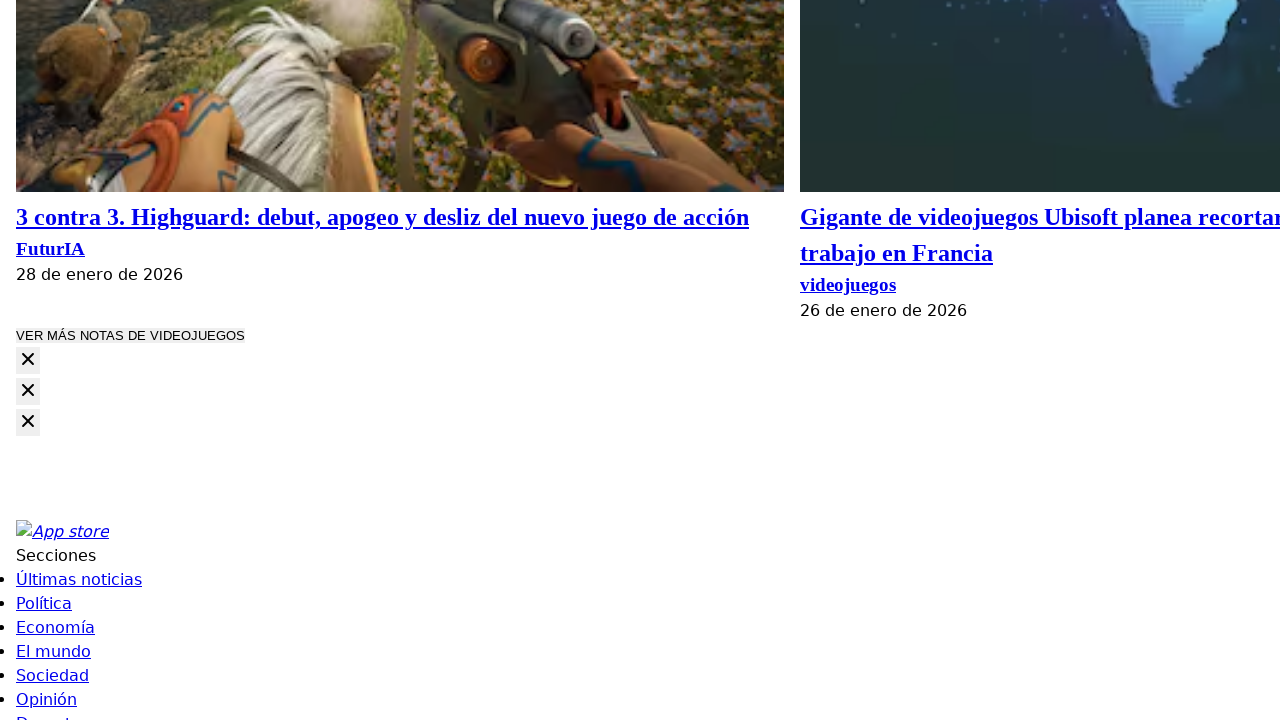

Scrolled 'Load more' button into view
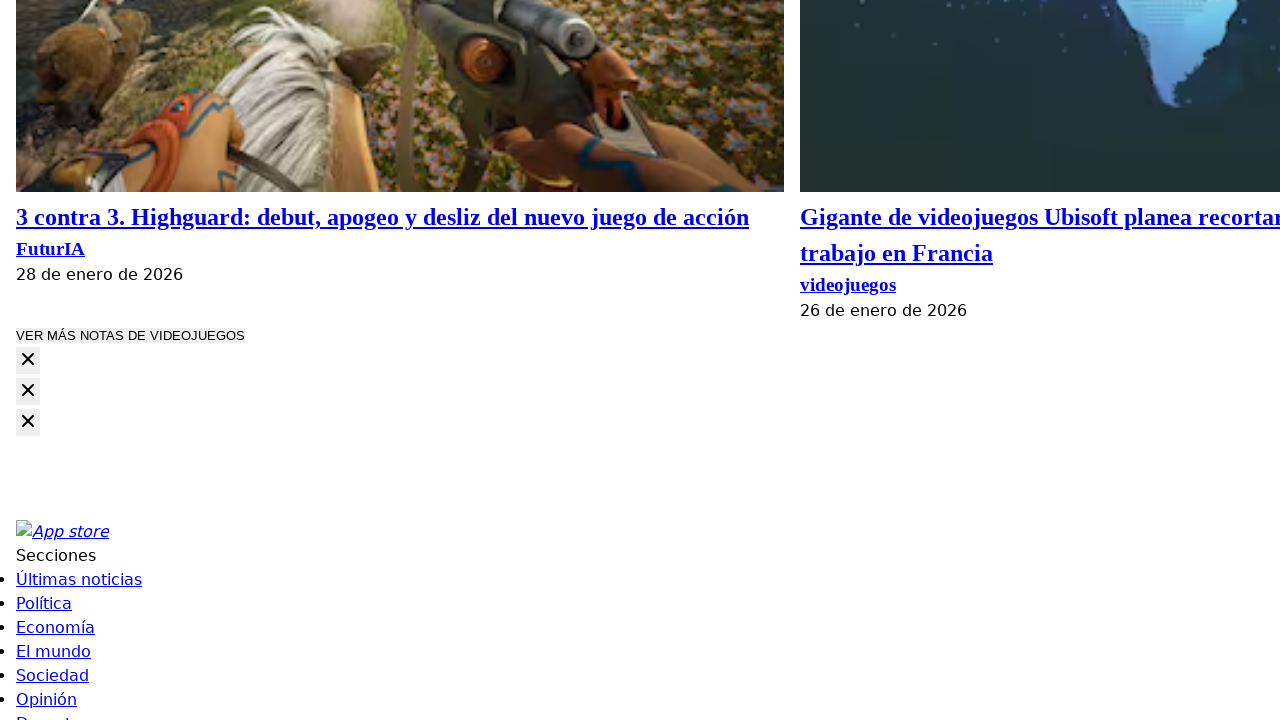

Clicked 'Load more' button (click #2) at (130, 336) on button.com-button.--secondary
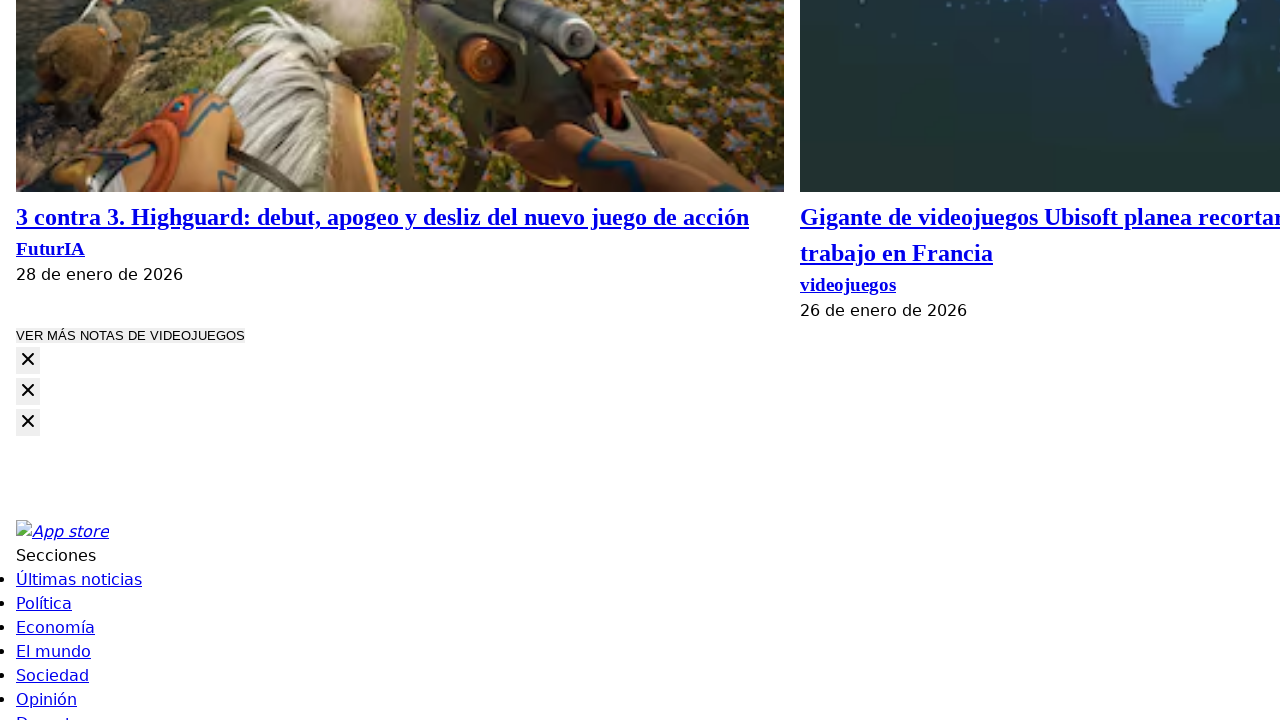

Waited for new articles to load
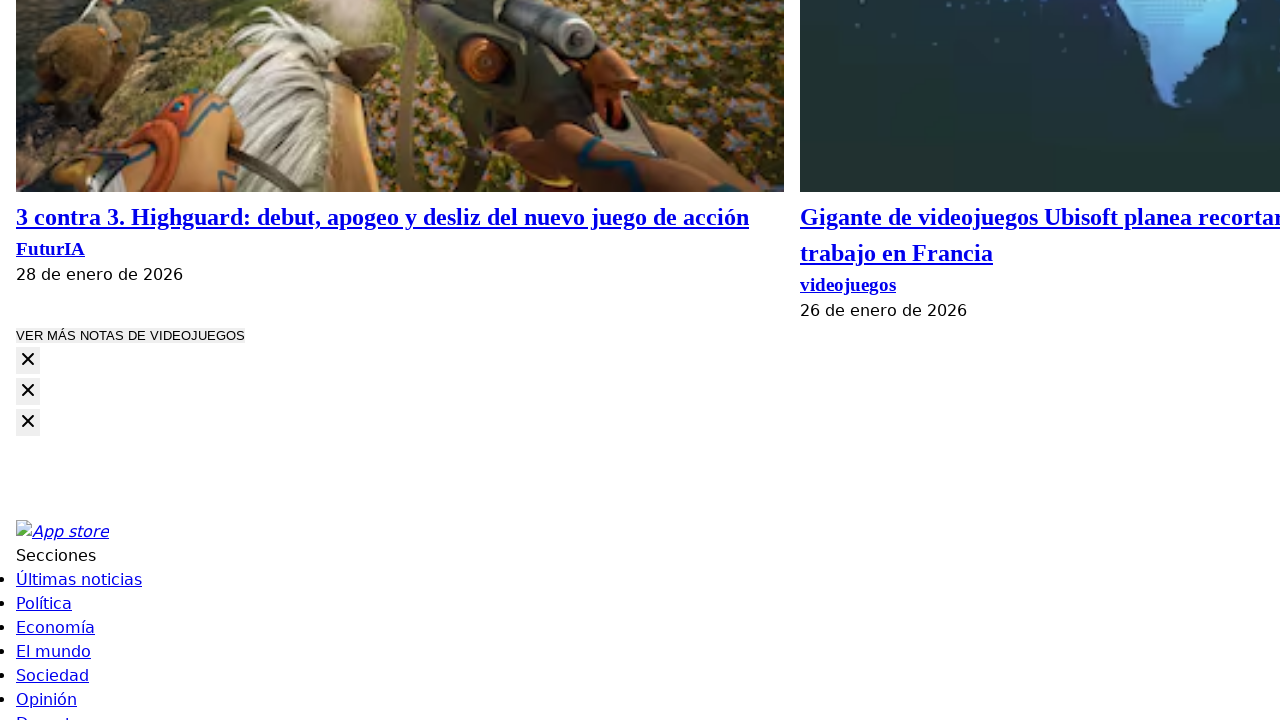

Located 'Load more' button
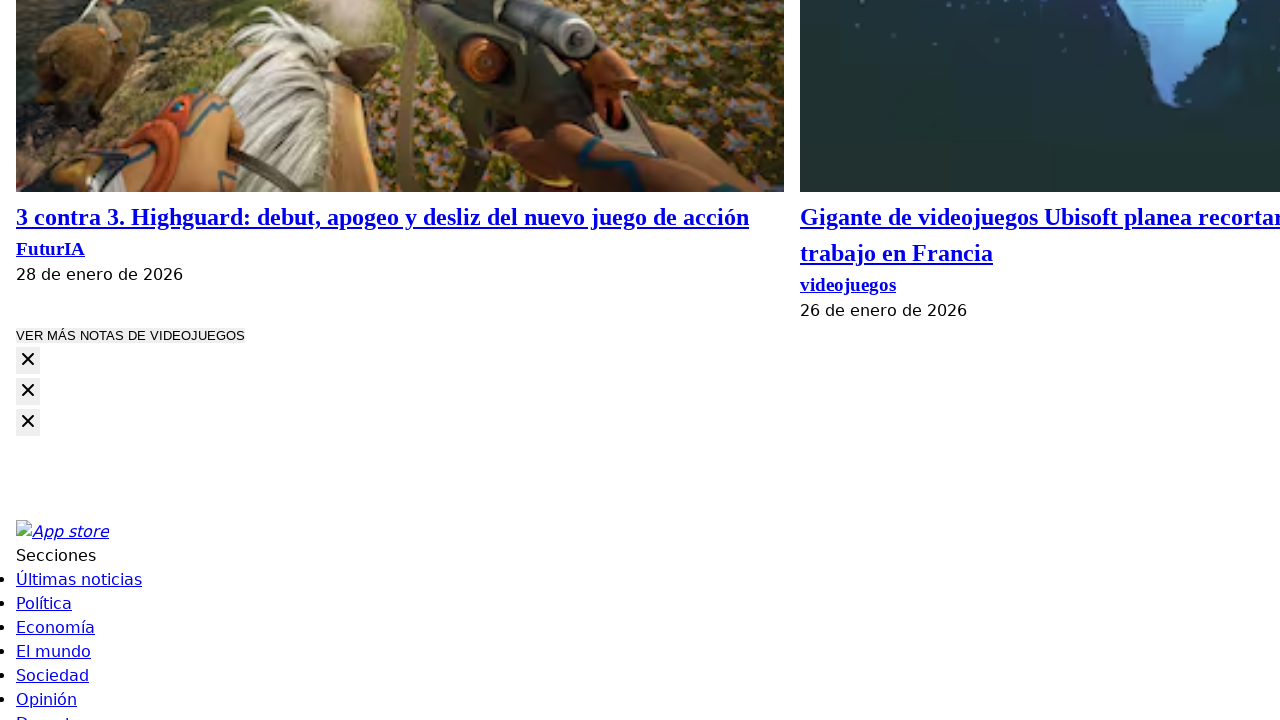

'Load more' button is visible
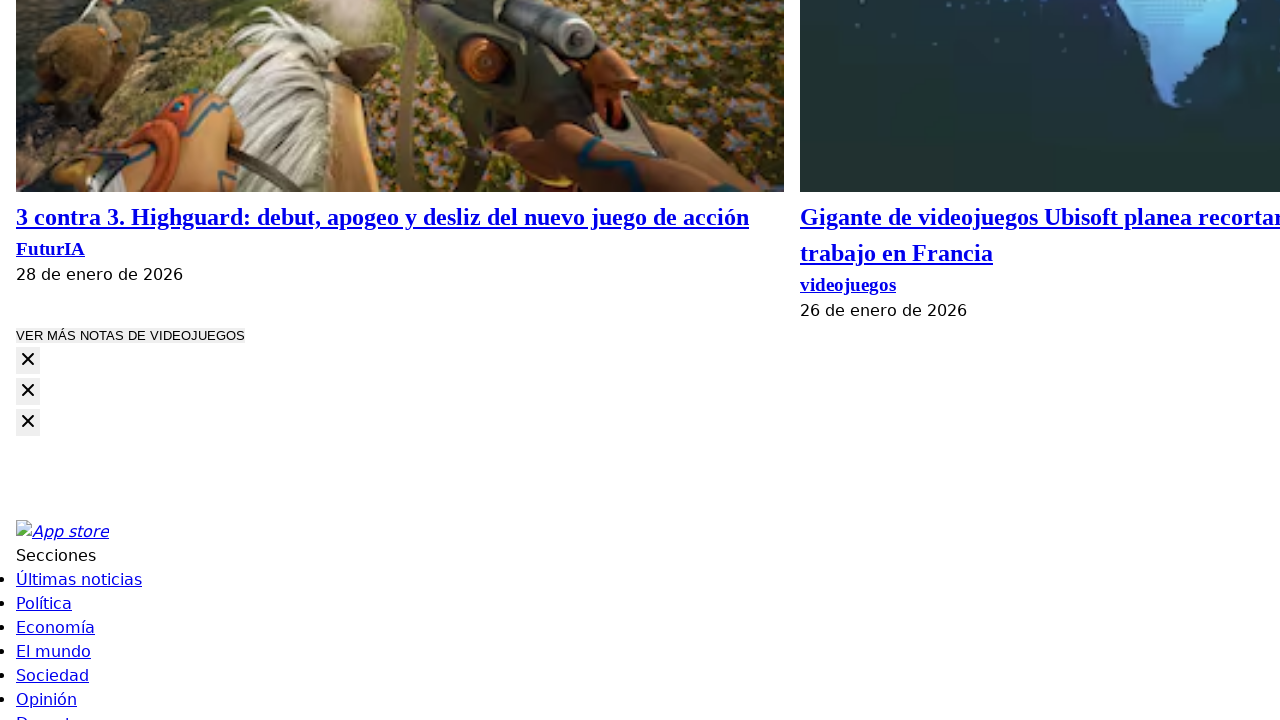

Scrolled 'Load more' button into view
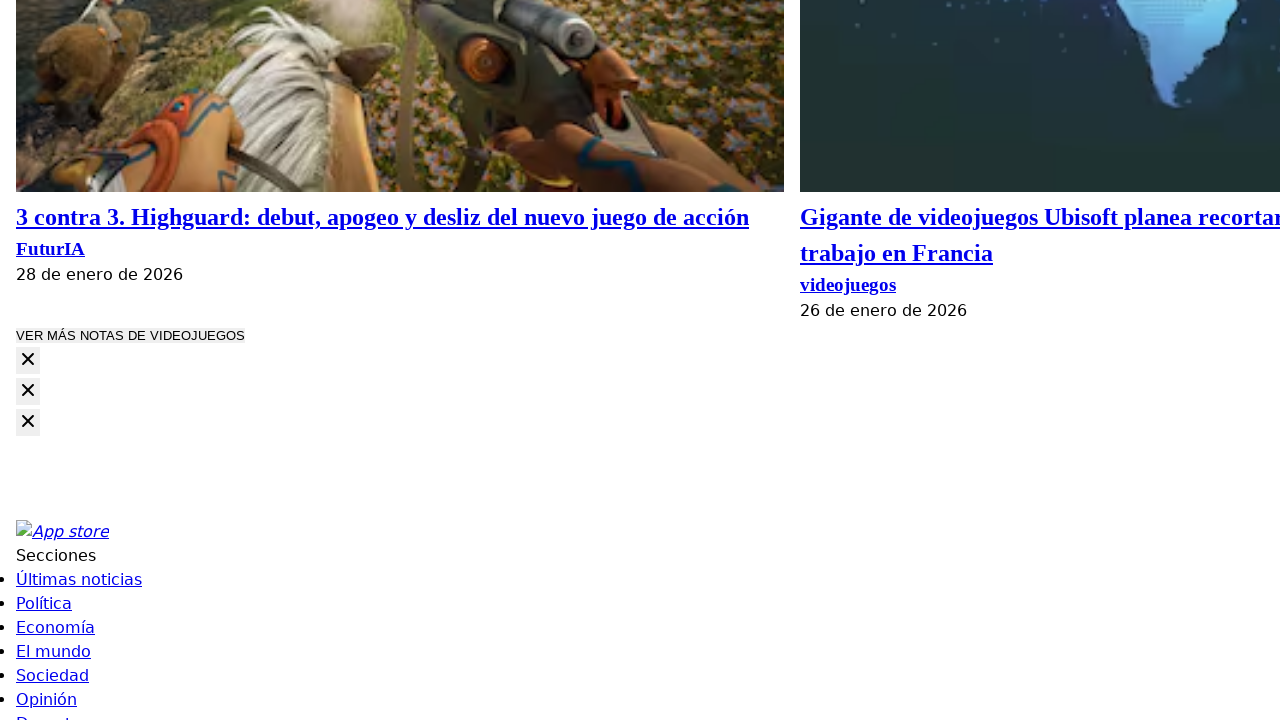

Clicked 'Load more' button (click #3) at (130, 336) on button.com-button.--secondary
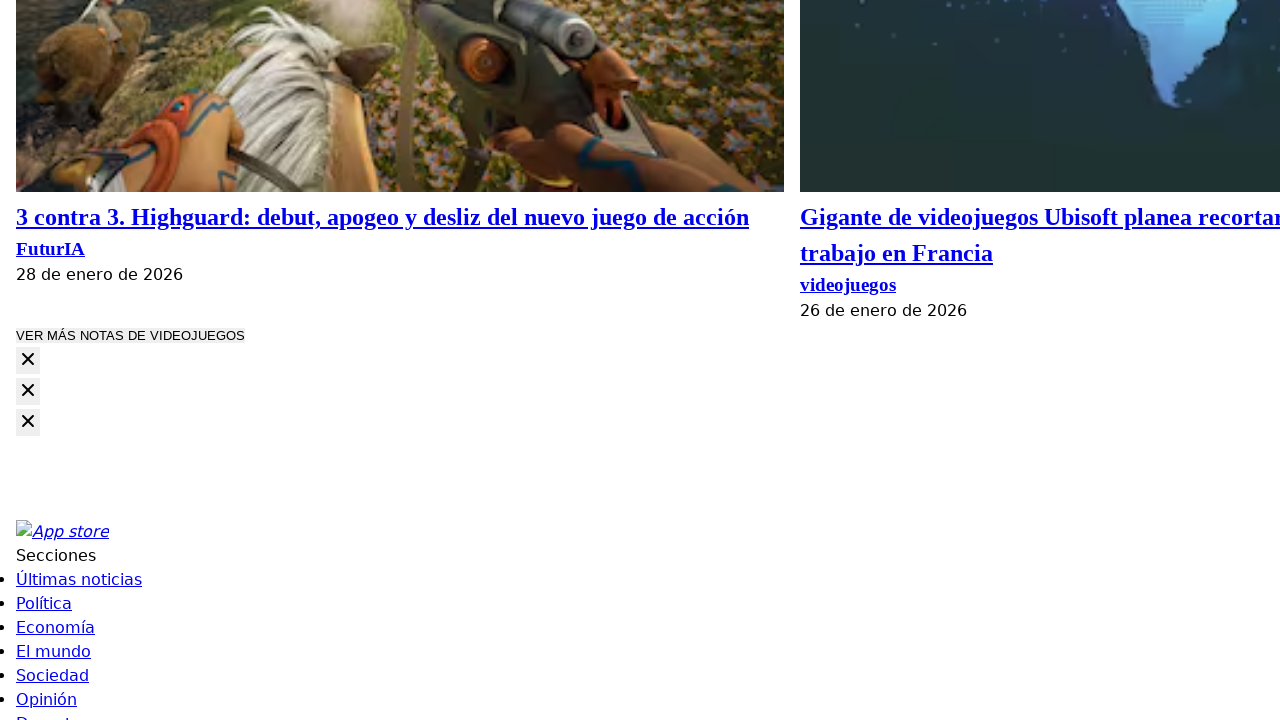

Waited for new articles to load
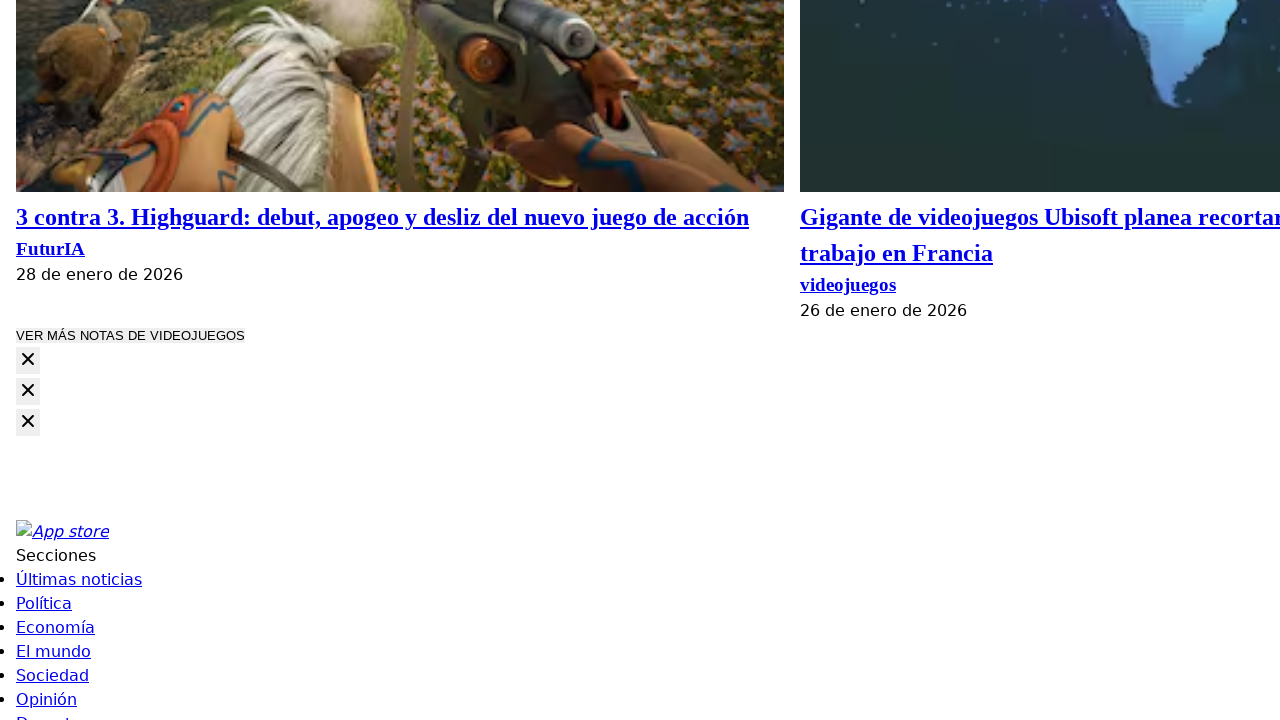

Located 'Load more' button
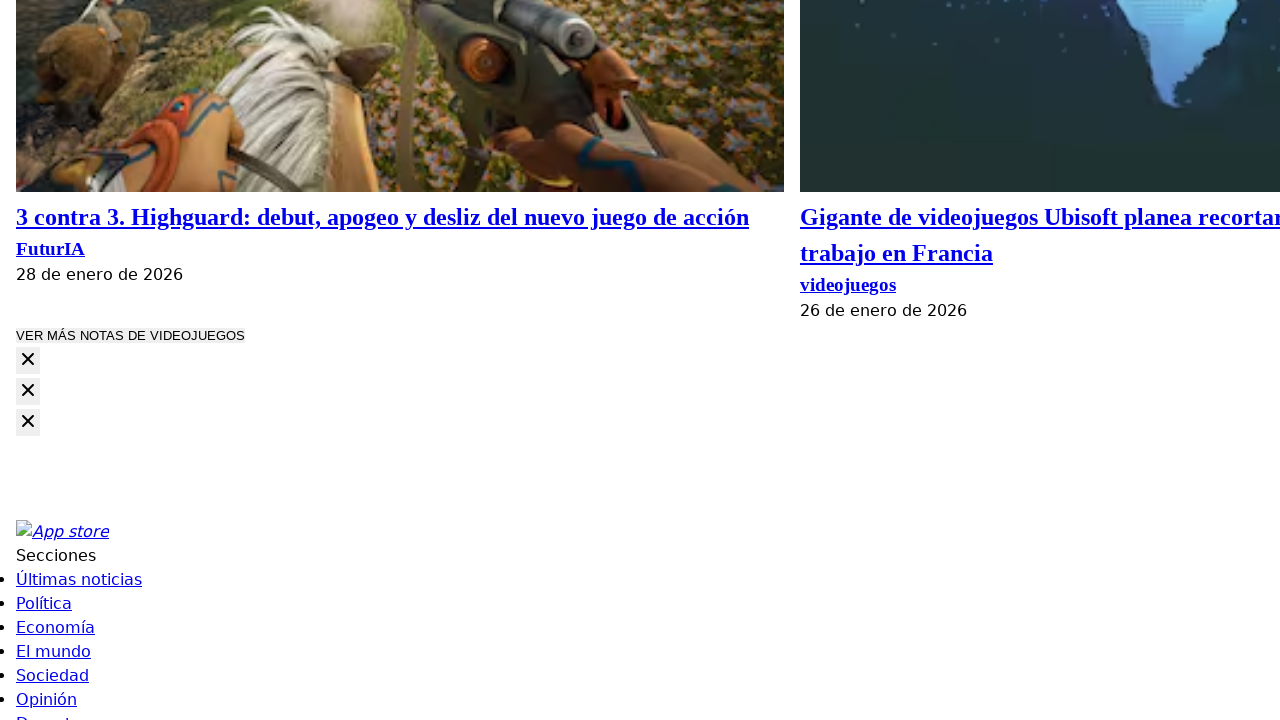

'Load more' button is visible
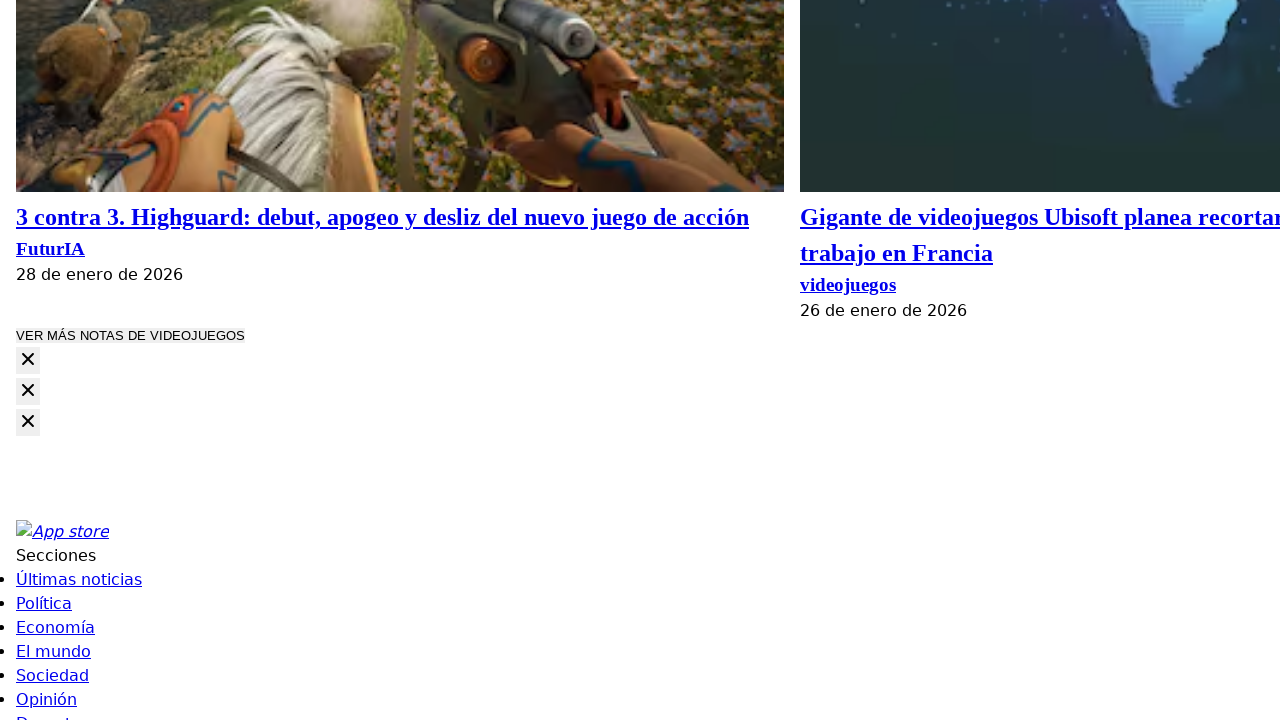

Scrolled 'Load more' button into view
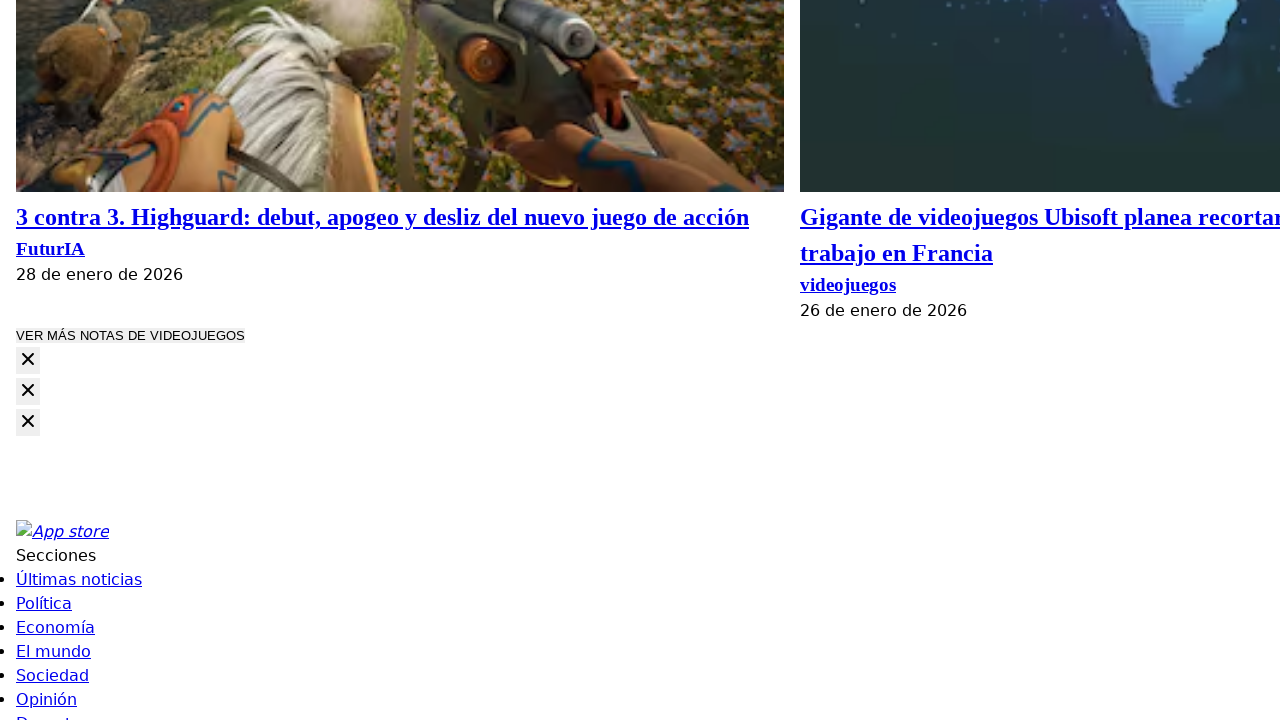

Clicked 'Load more' button (click #4) at (130, 336) on button.com-button.--secondary
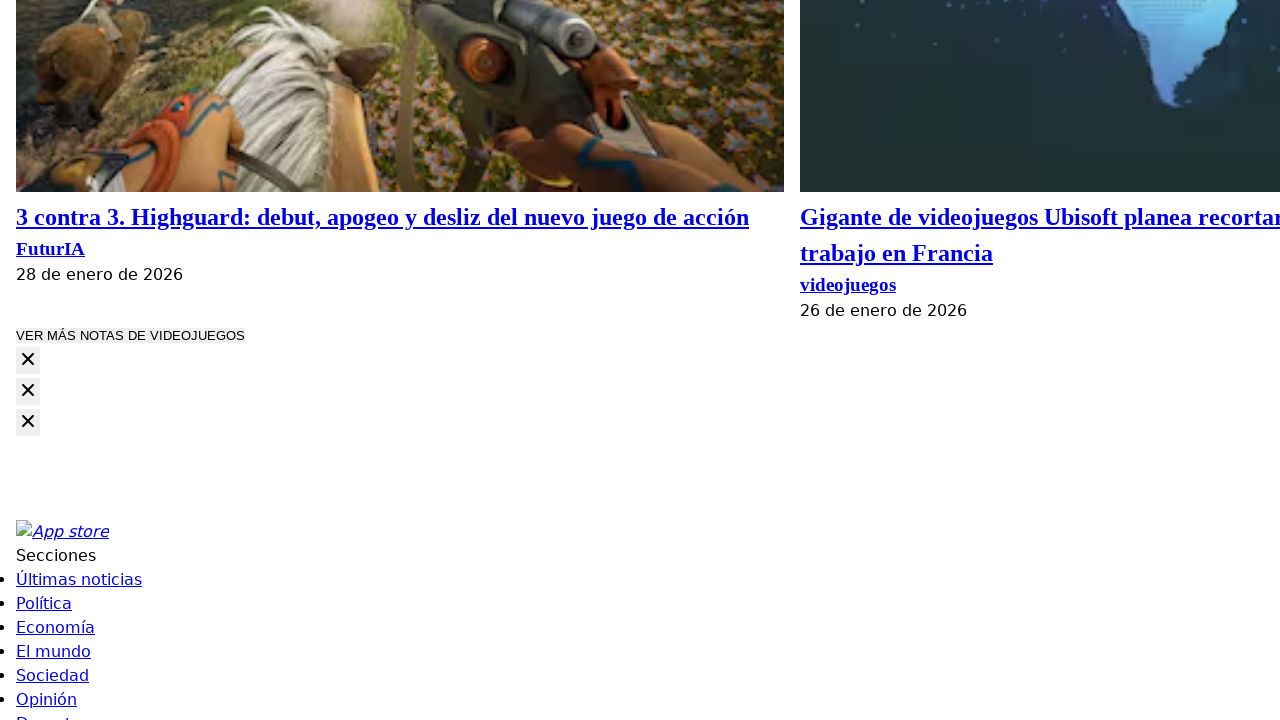

Waited for new articles to load
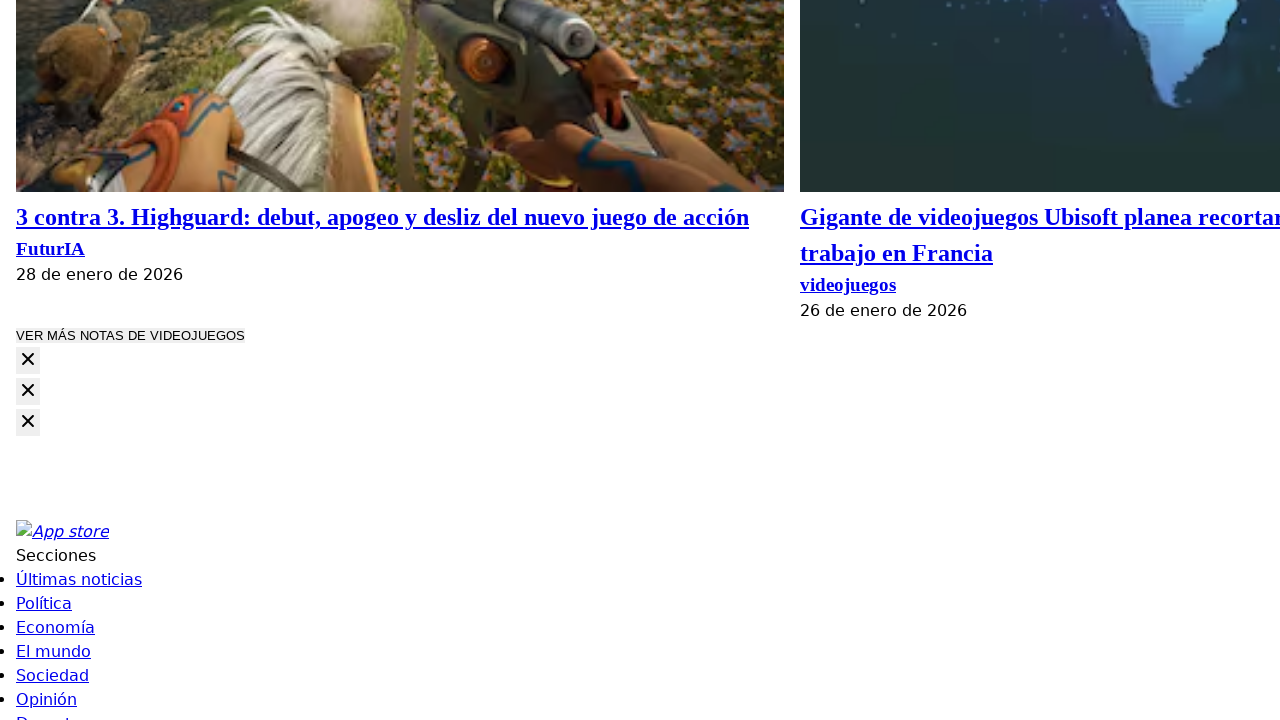

Located 'Load more' button
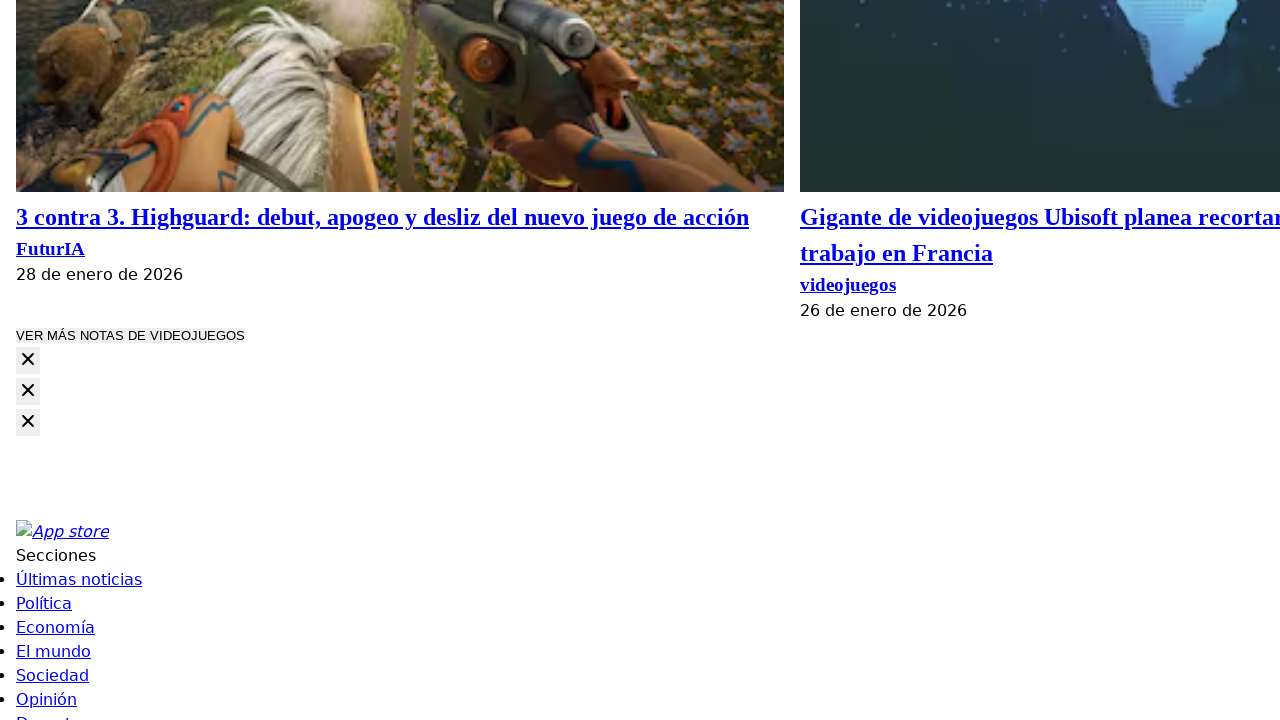

'Load more' button is visible
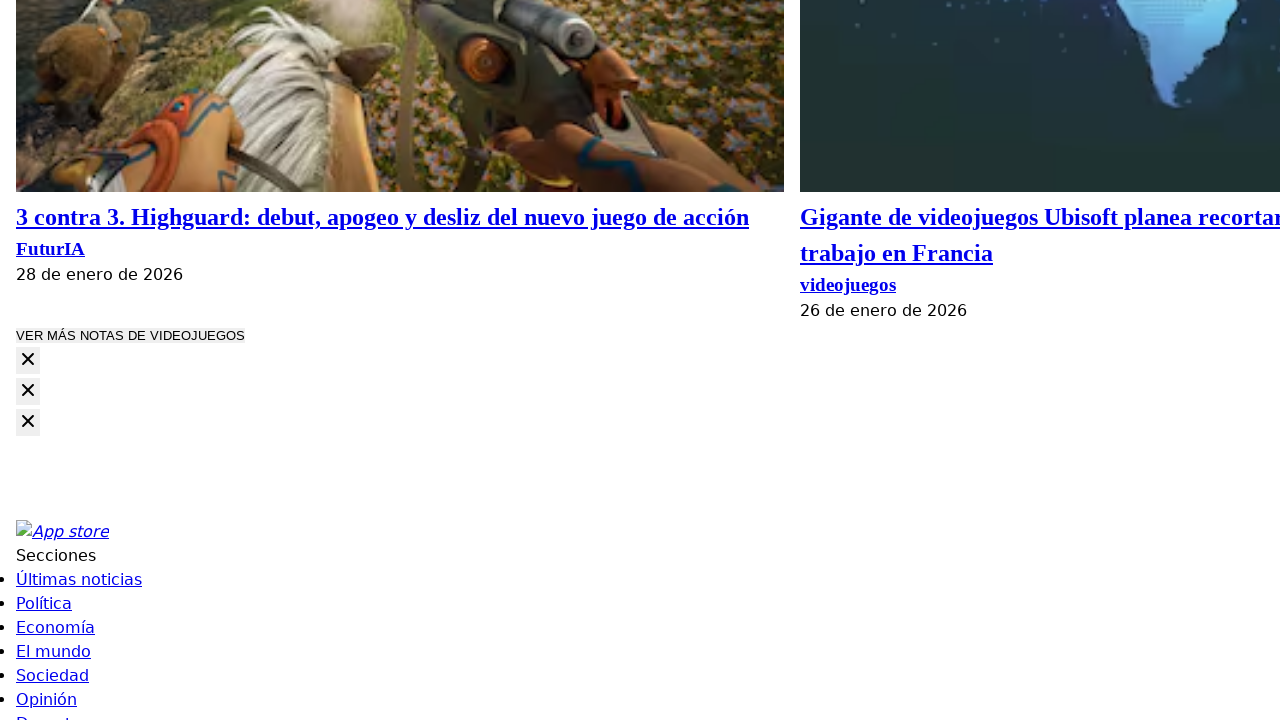

Scrolled 'Load more' button into view
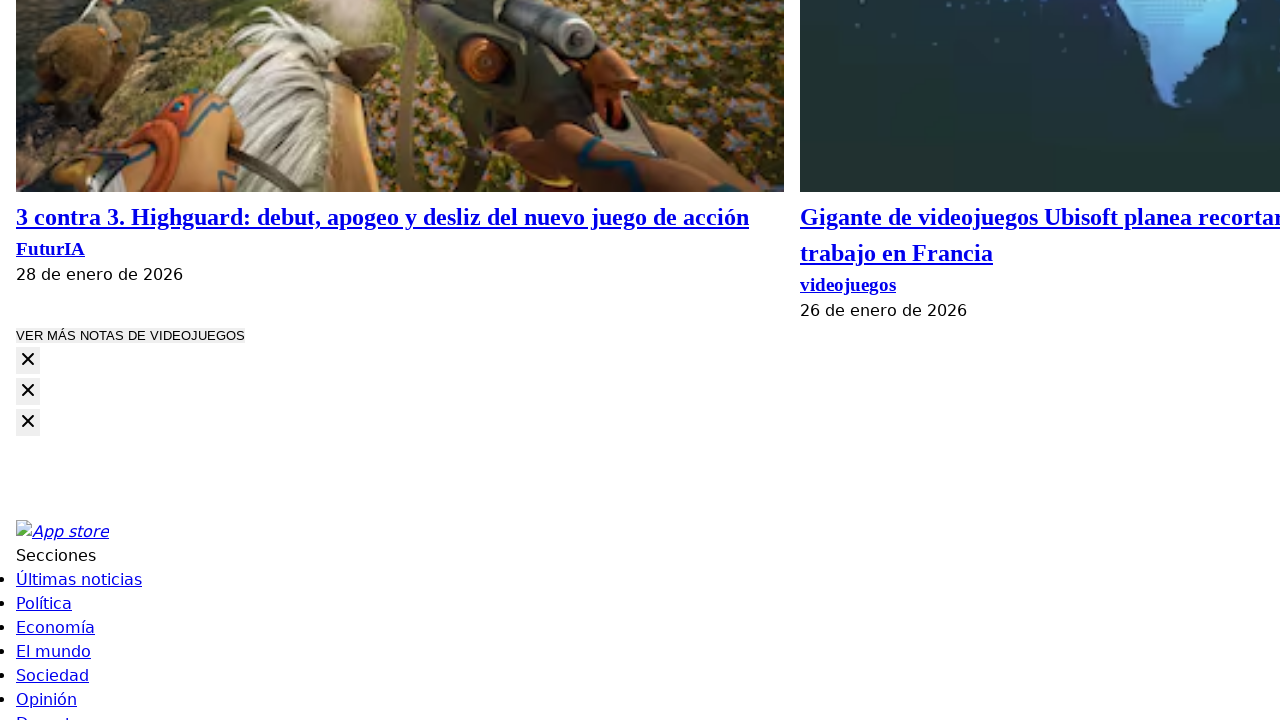

Clicked 'Load more' button (click #5) at (130, 336) on button.com-button.--secondary
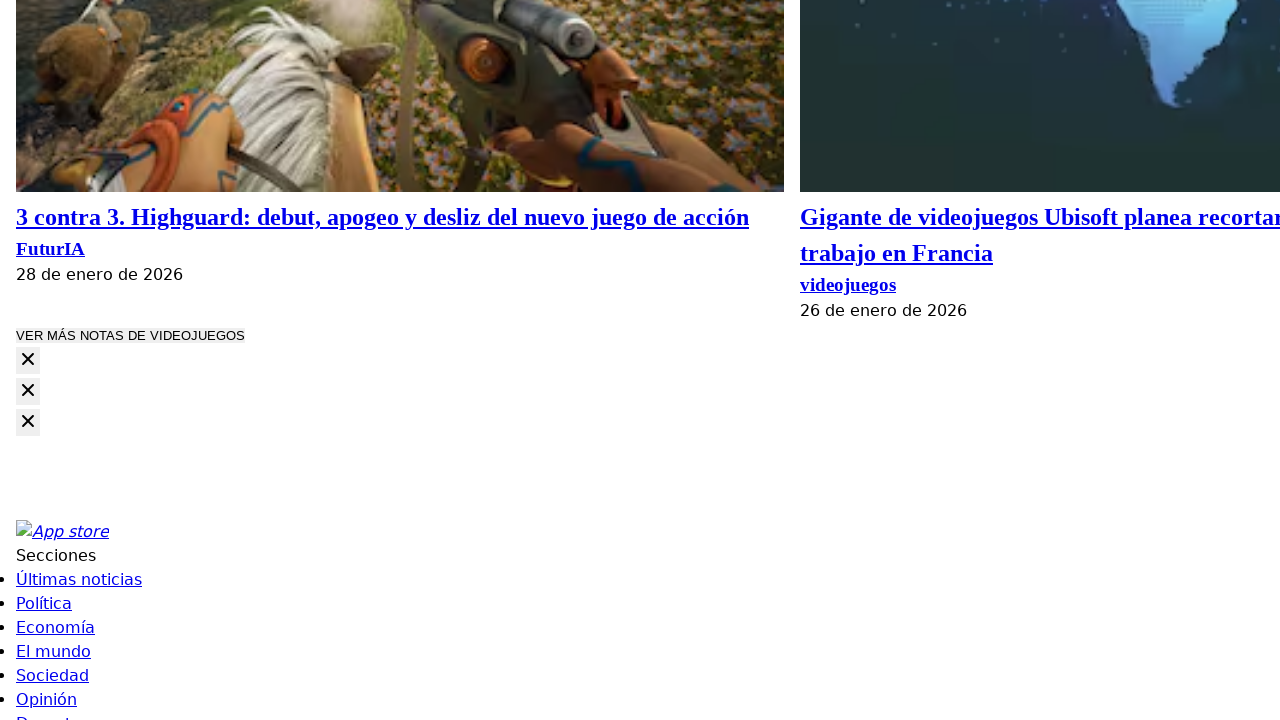

Waited for new articles to load
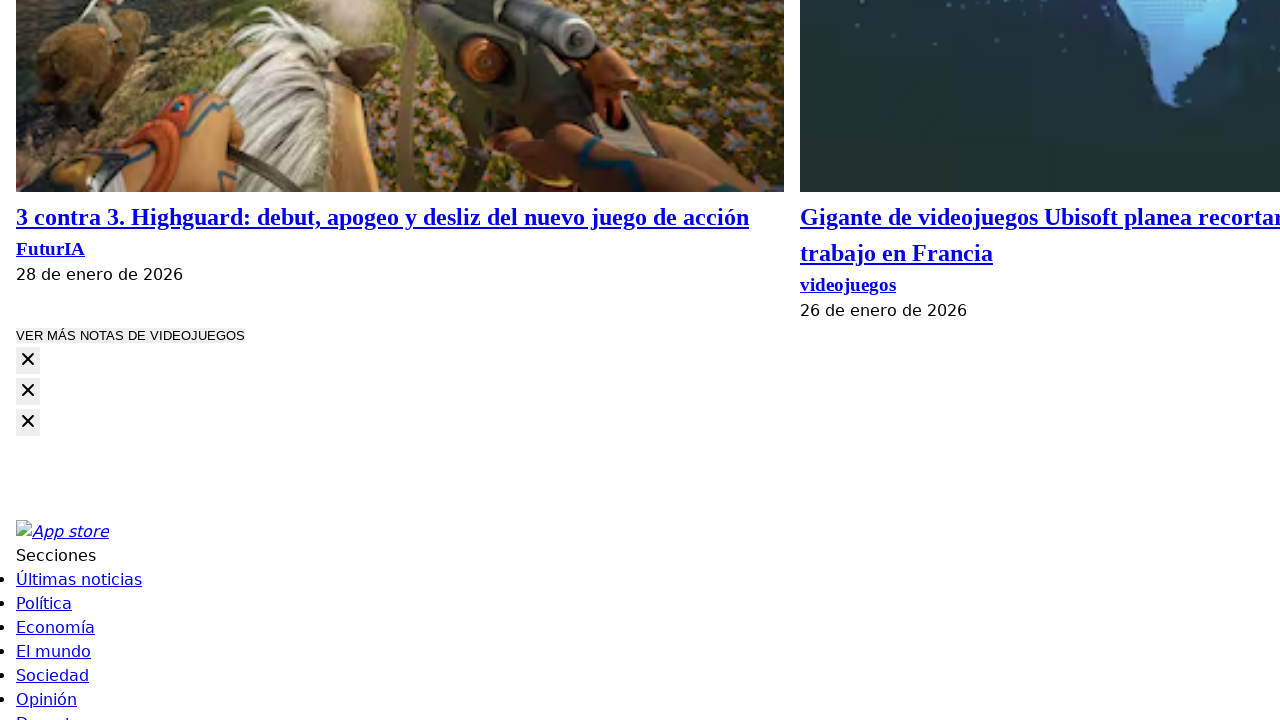

Verified articles are loaded on the page
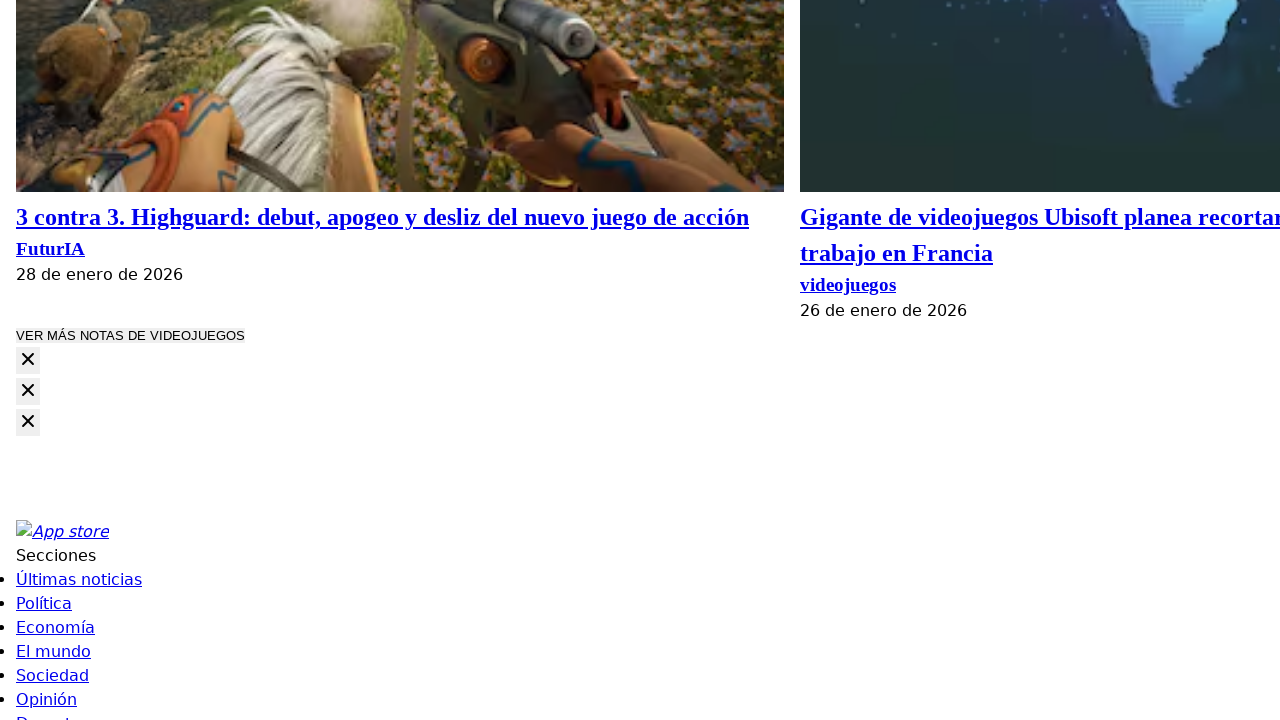

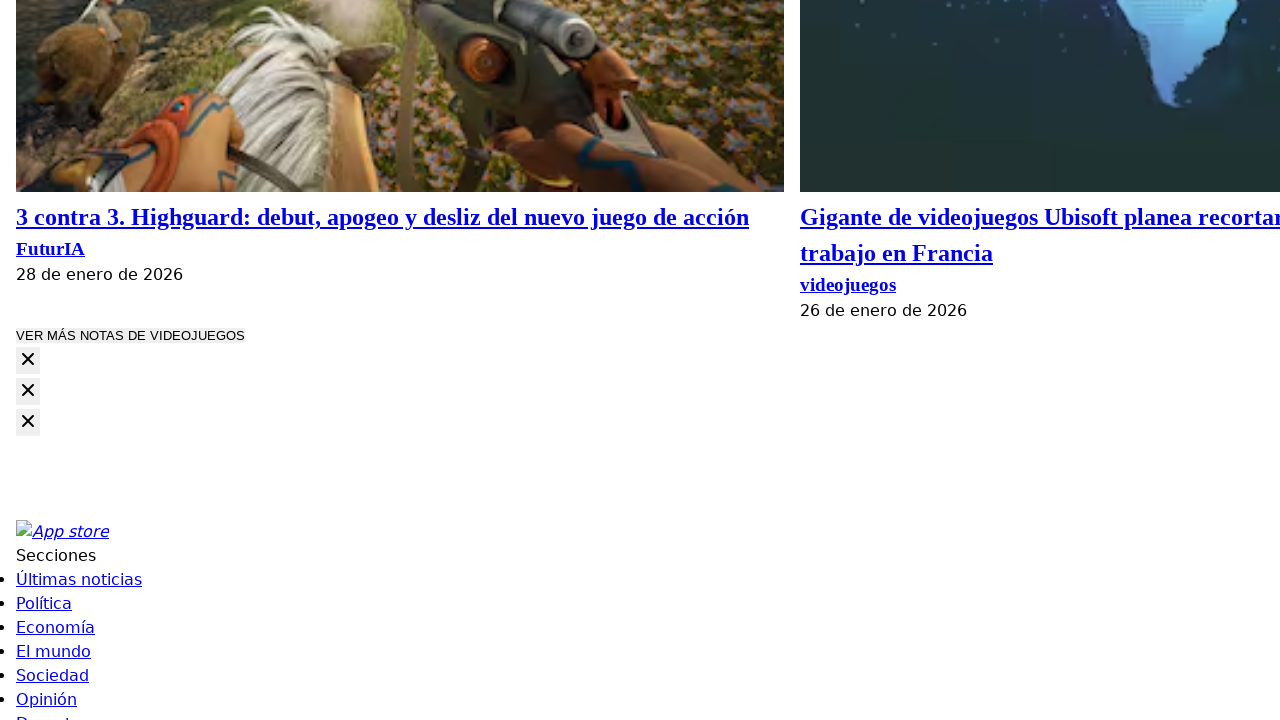